Navigates to the Bank of Korea Economic Statistics System, clicks on the 100 key statistical indicators link, and downloads an Excel file

Starting URL: https://ecos.bok.or.kr

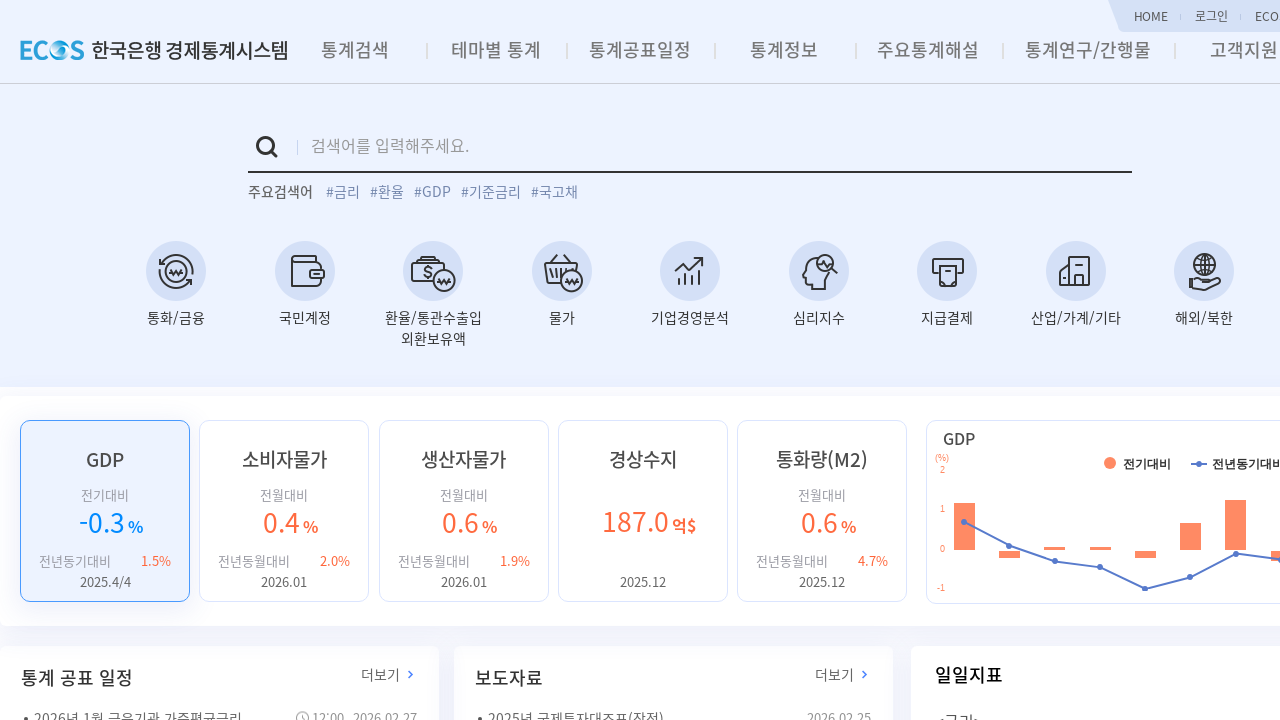

Clicked on '100 key statistical indicators' link at (562, 360) on xpath=//*[@id="root"]/div[5]/div/div[2]/div[4]/div[1]/div[3]/ul/li[1]/a
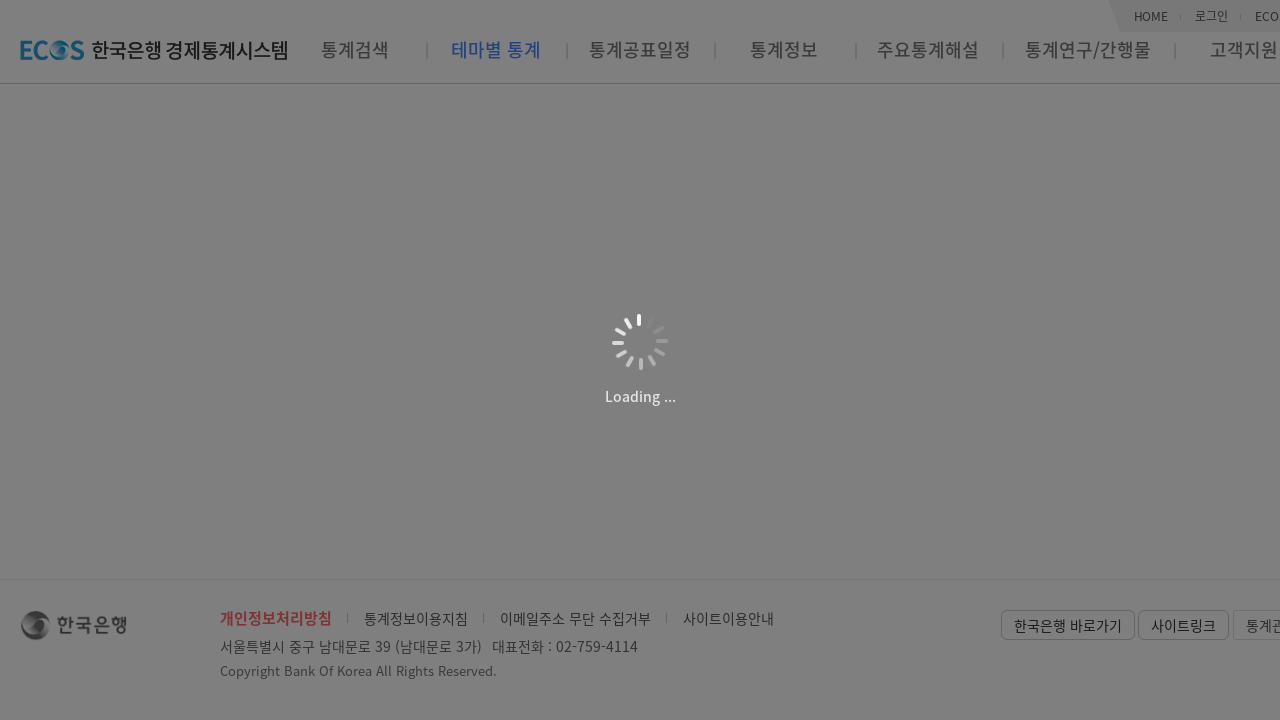

Waited 2 seconds for page to load
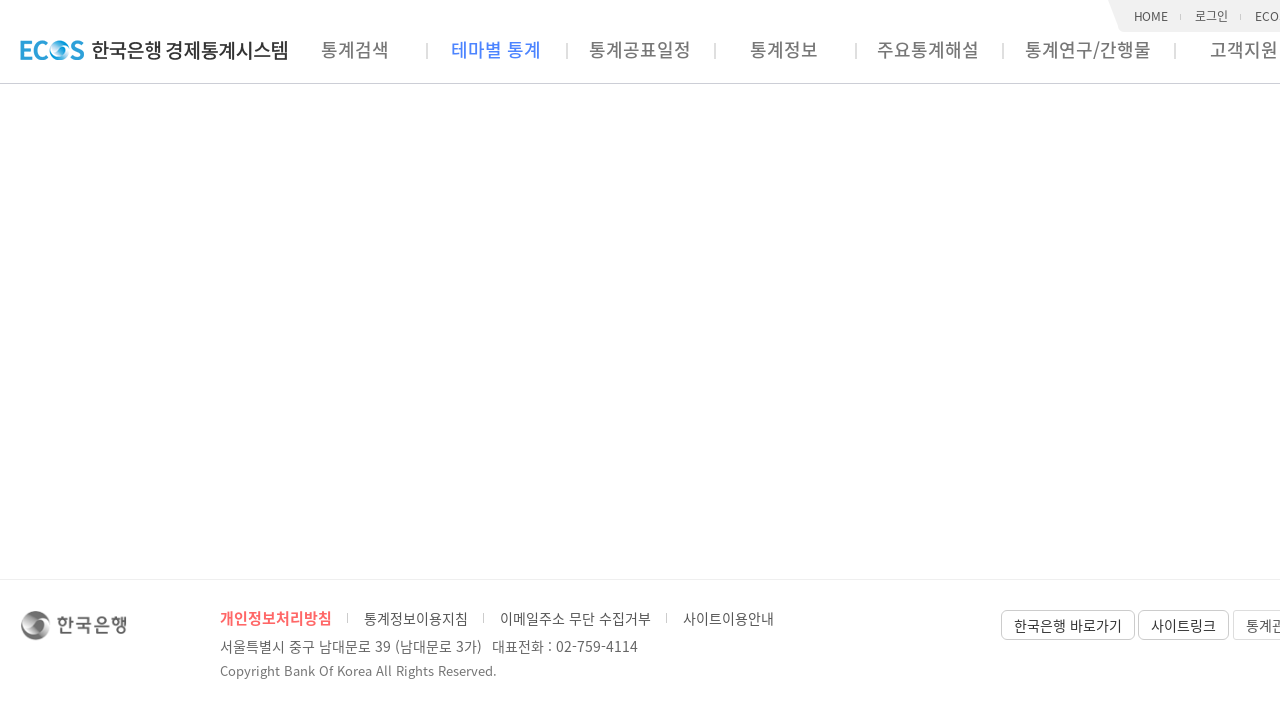

Clicked Excel download button at (958, 110) on div.exelDown.partition-right > button
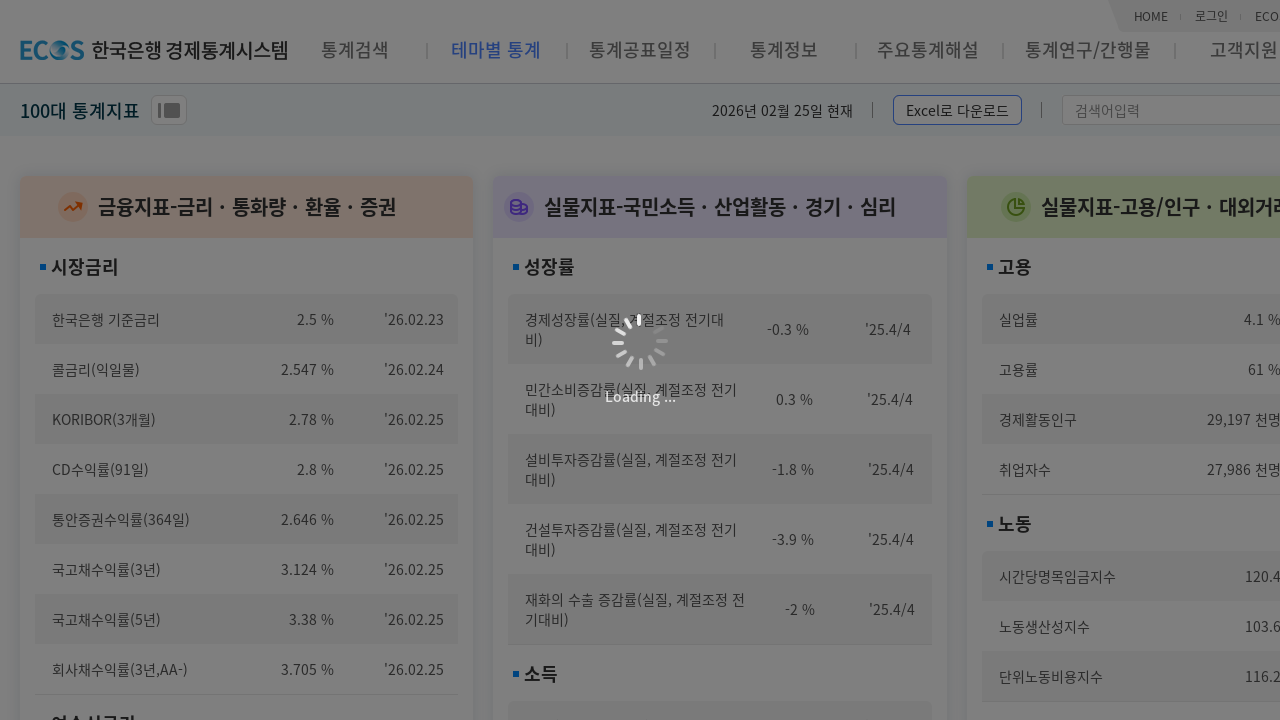

Waited 3 seconds for Excel file download to initiate
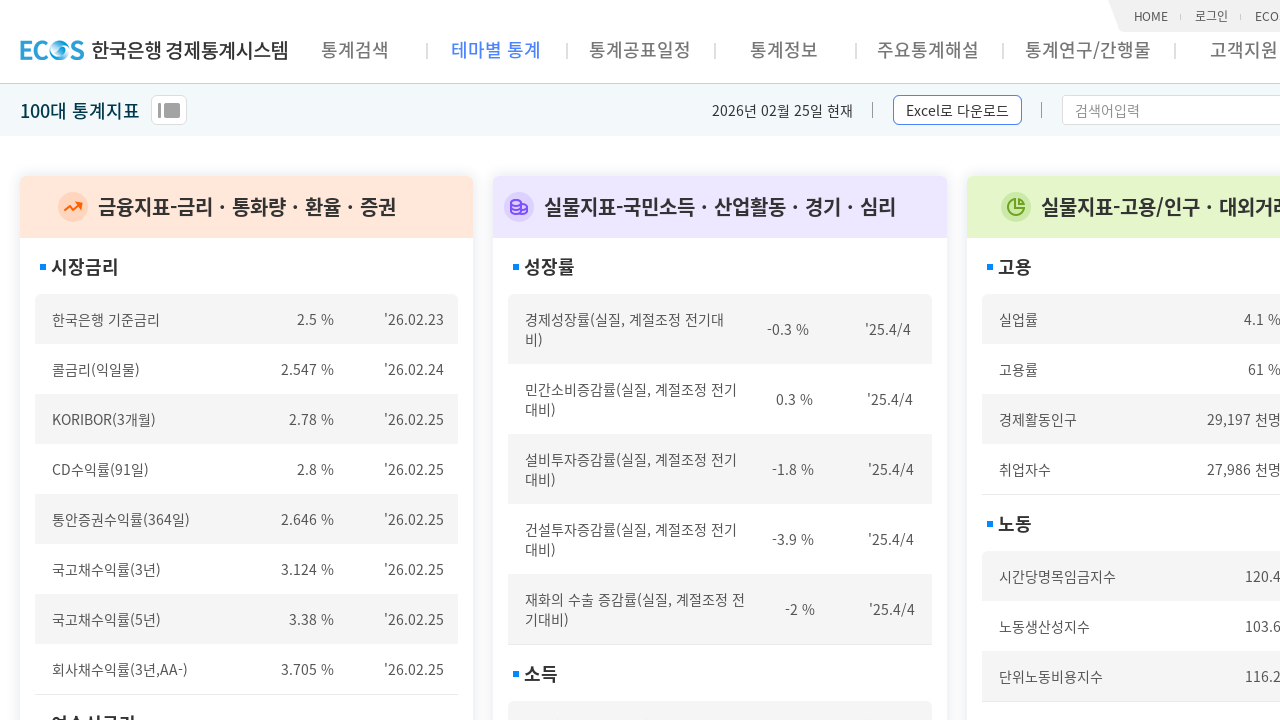

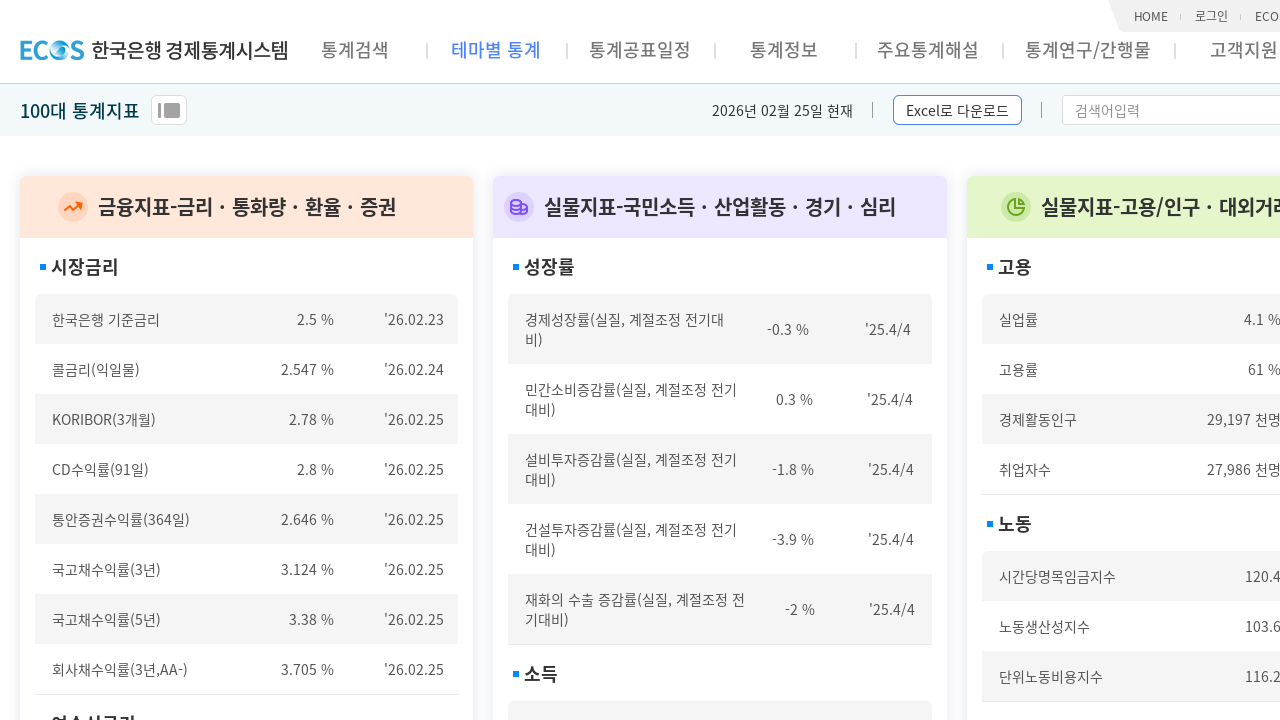